Tests window switching functionality by clicking a link that opens a new window, iterating through all open windows to print their titles, and switching to the window with title "New Window"

Starting URL: https://the-internet.herokuapp.com/windows

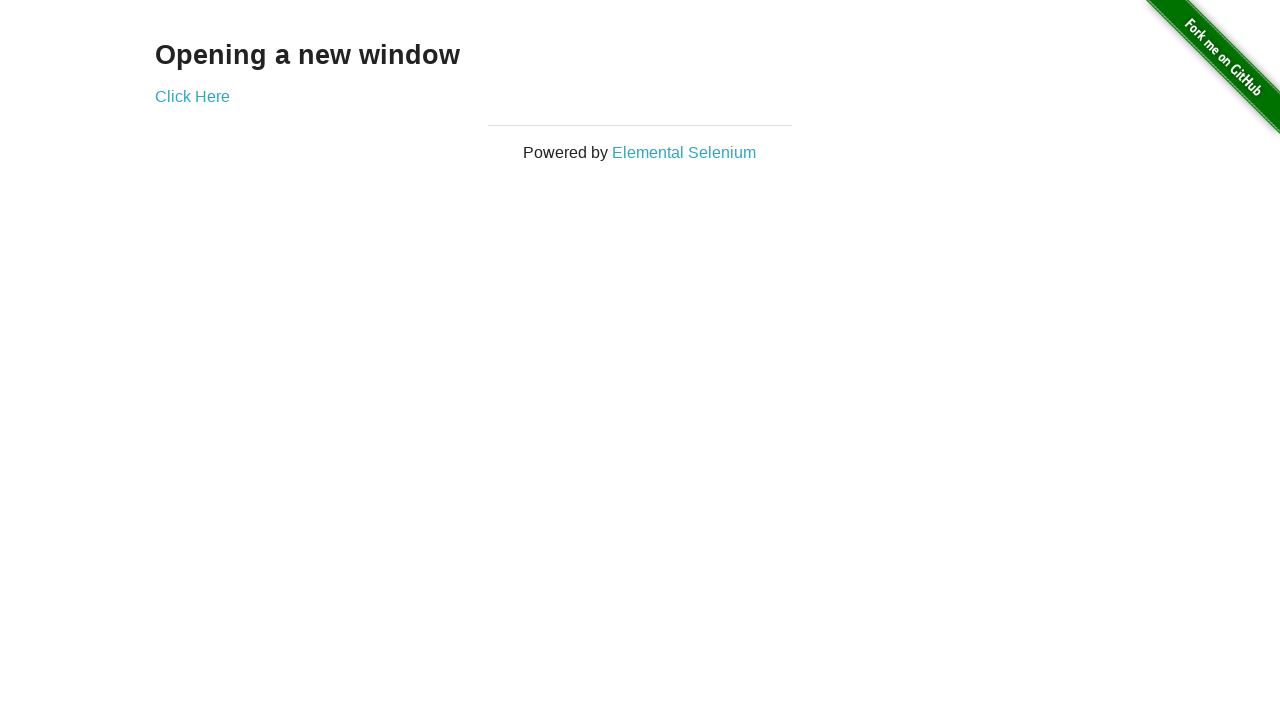

Clicked 'Click Here' link to open a new window at (192, 96) on text='Click Here'
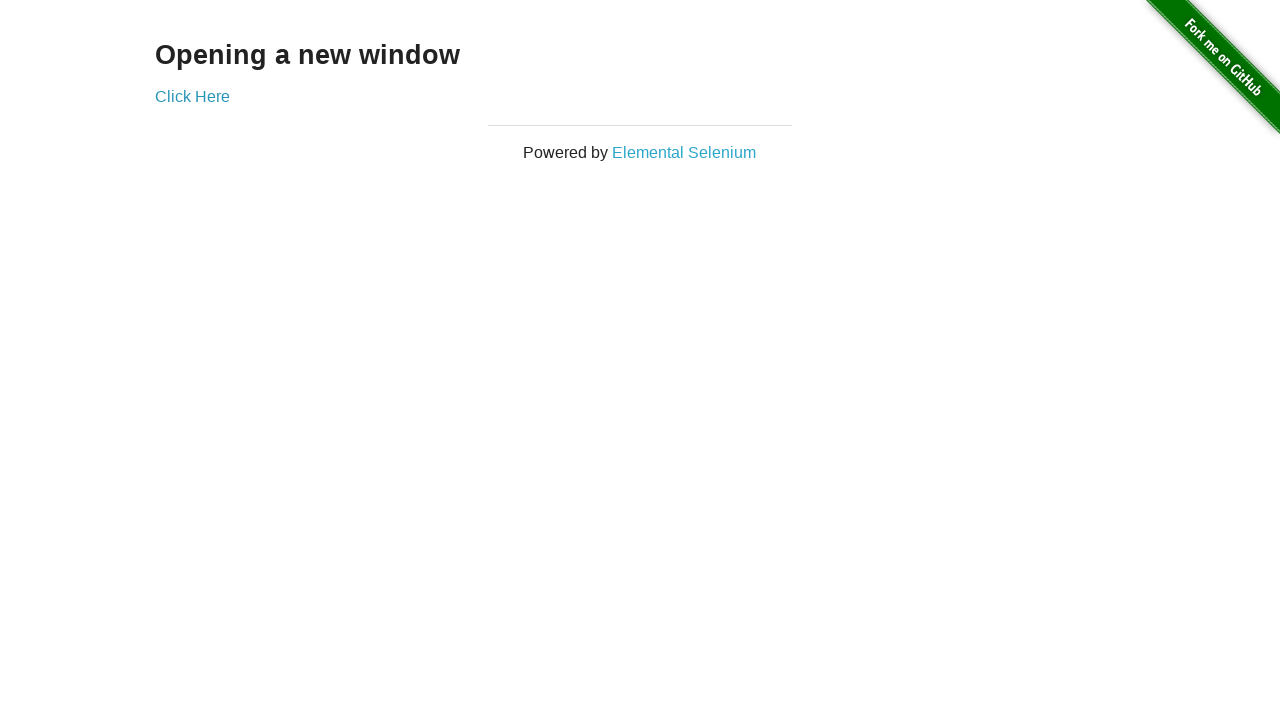

Retrieved all open window/page contexts
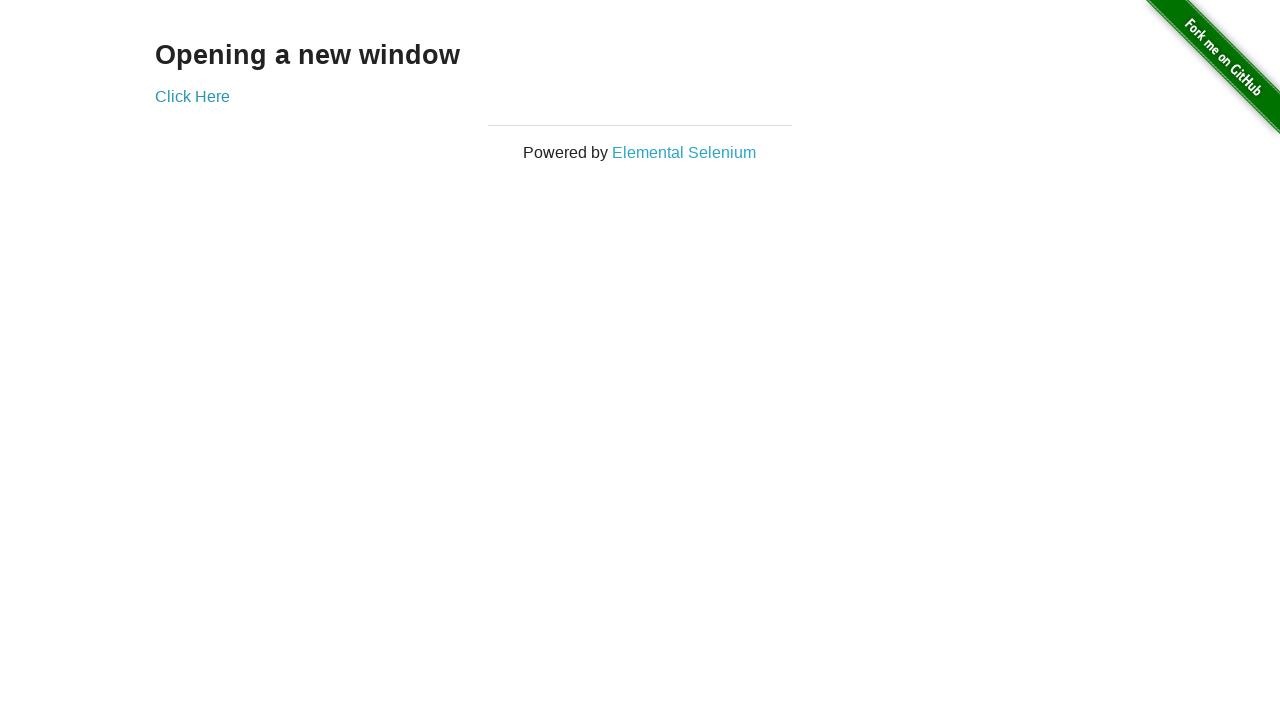

Printed titles of all open windows
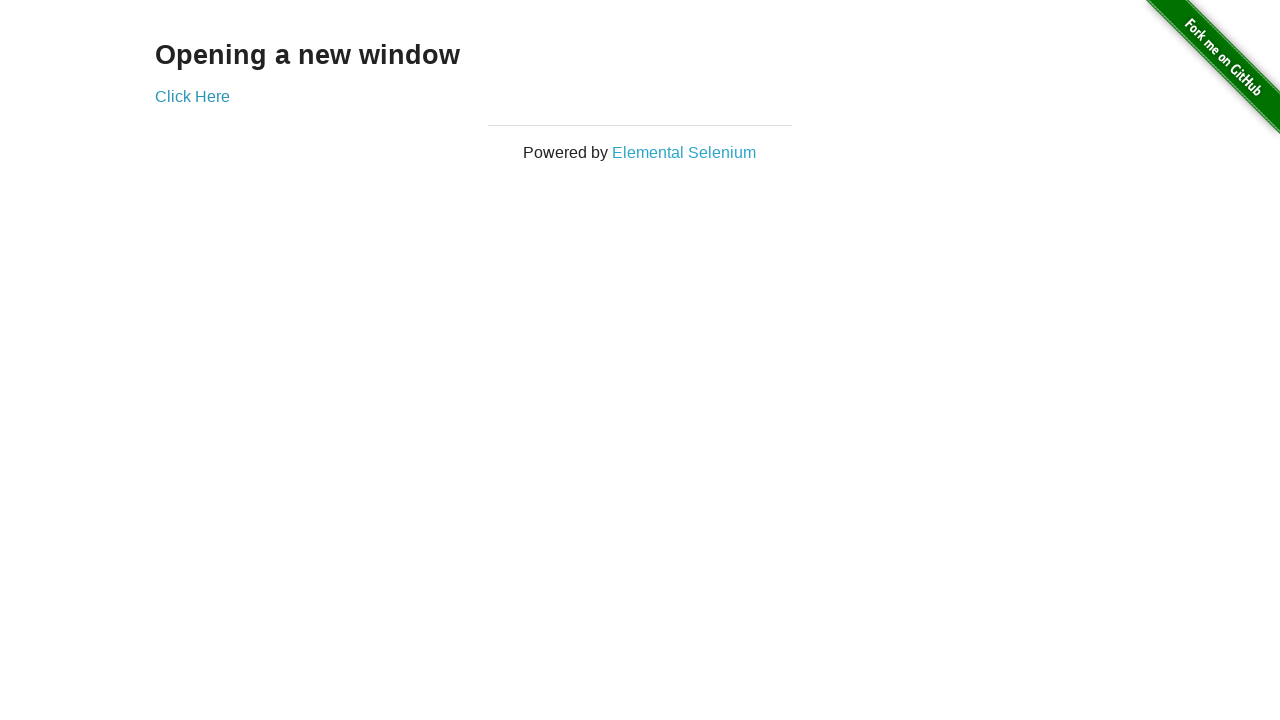

Switched to window with title 'New Window'
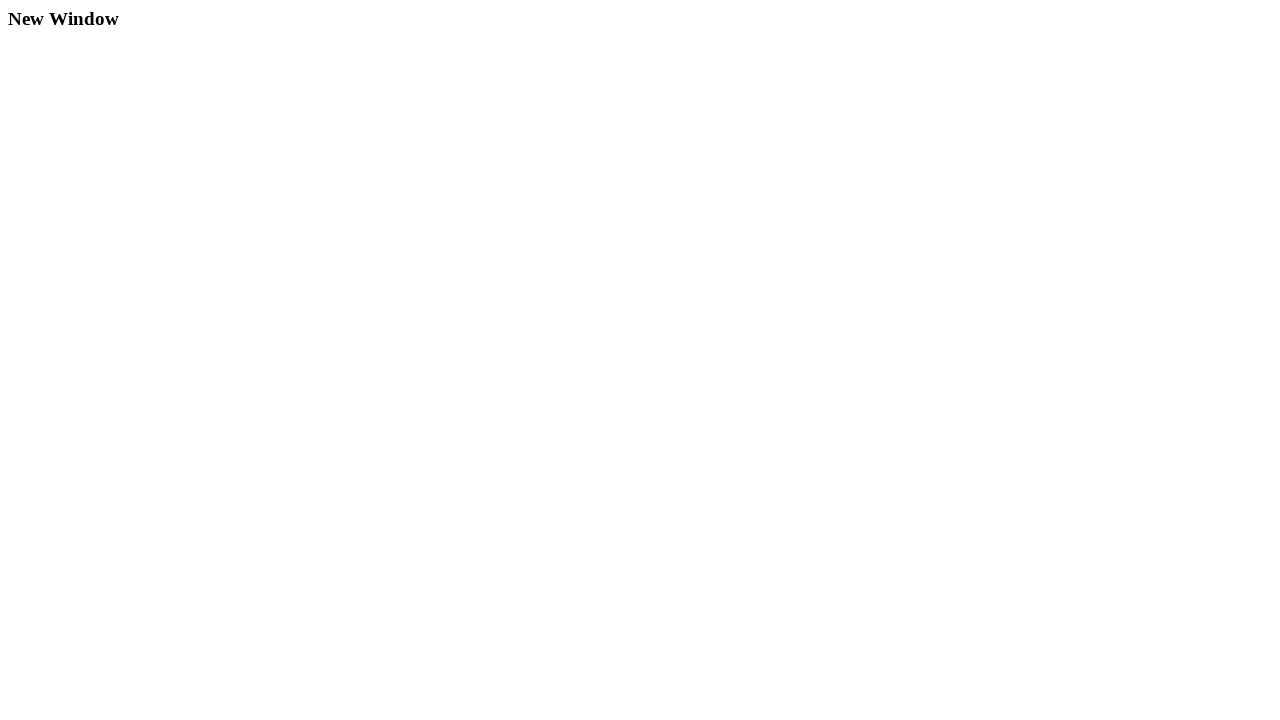

Current page title: New Window
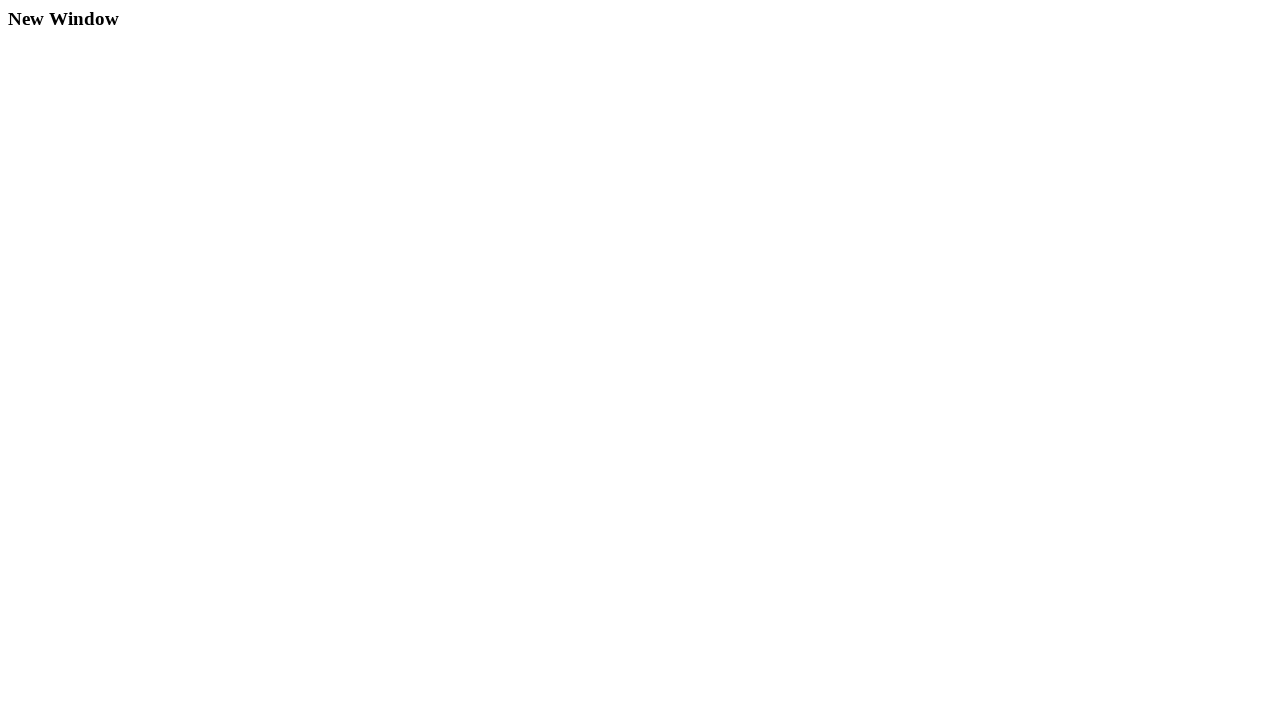

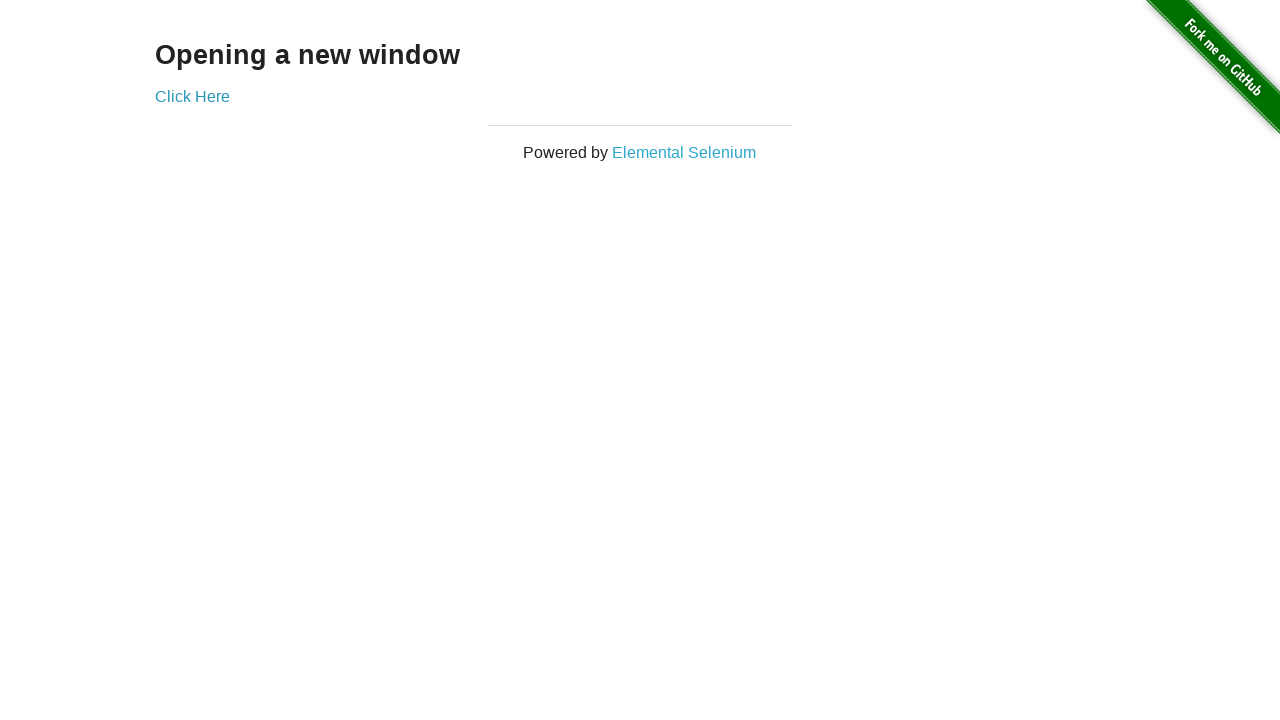